Tests staying on the current page by clicking a button, dismissing the JavaScript alert, and verifying the confirmation text appears

Starting URL: https://kristinek.github.io/site/examples/alerts_popups

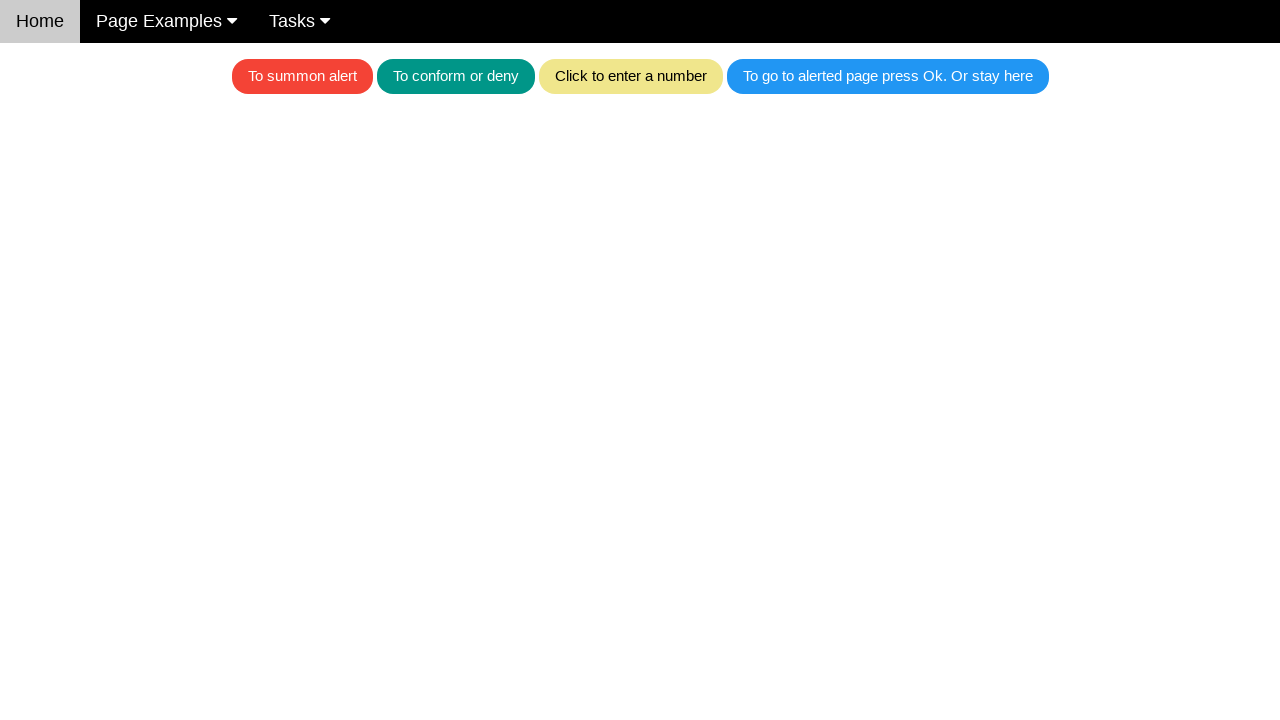

Set up dialog handler to dismiss the JavaScript alert
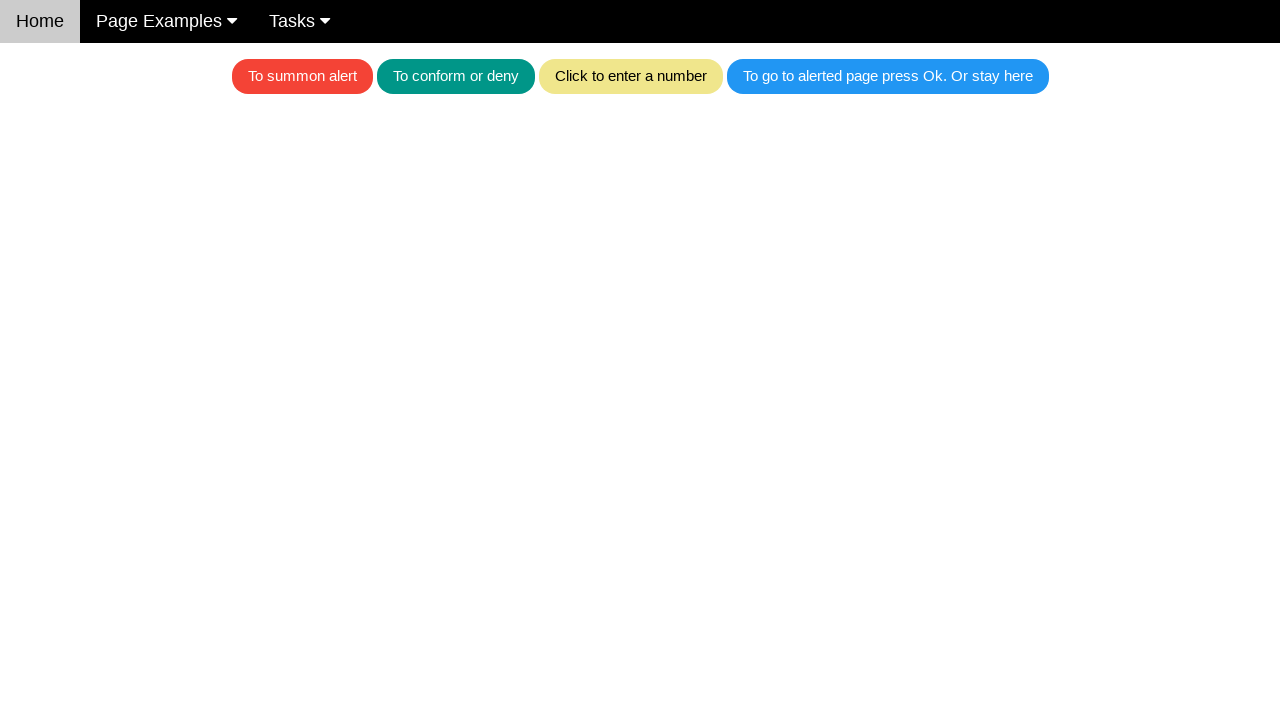

Clicked the blue button to trigger the alert at (888, 76) on .w3-blue
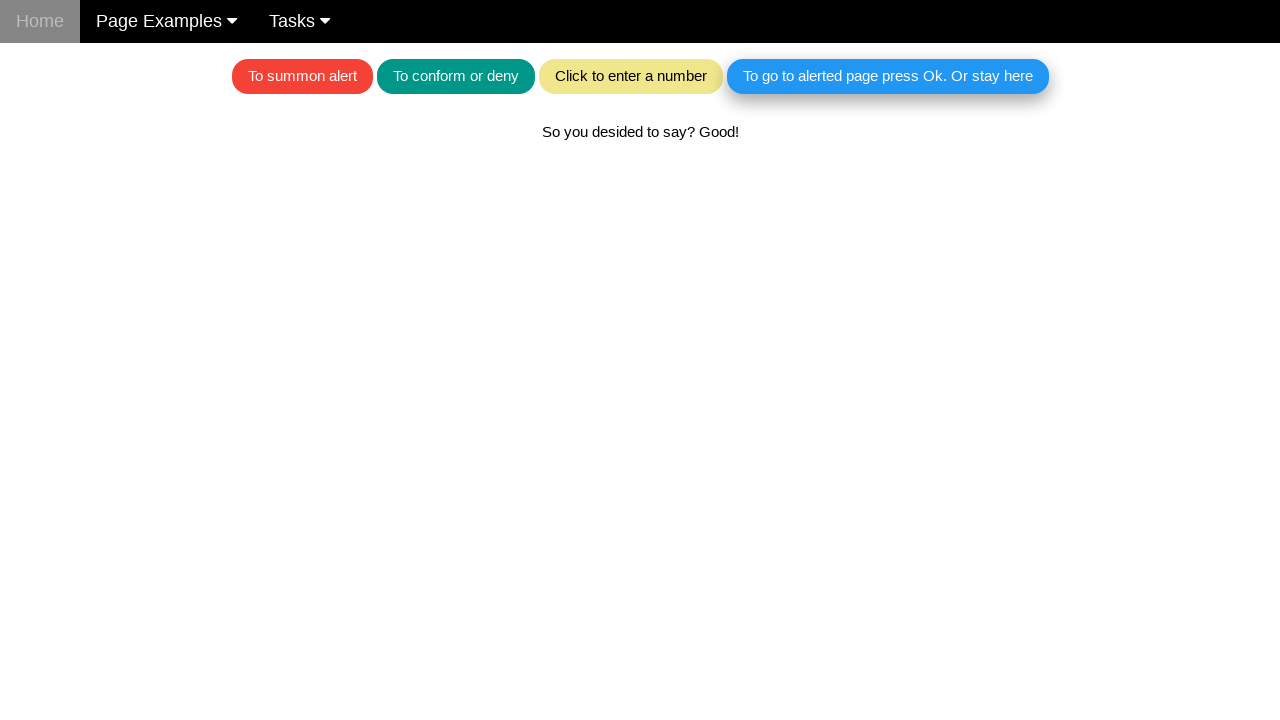

Confirmation text appeared after dismissing alert
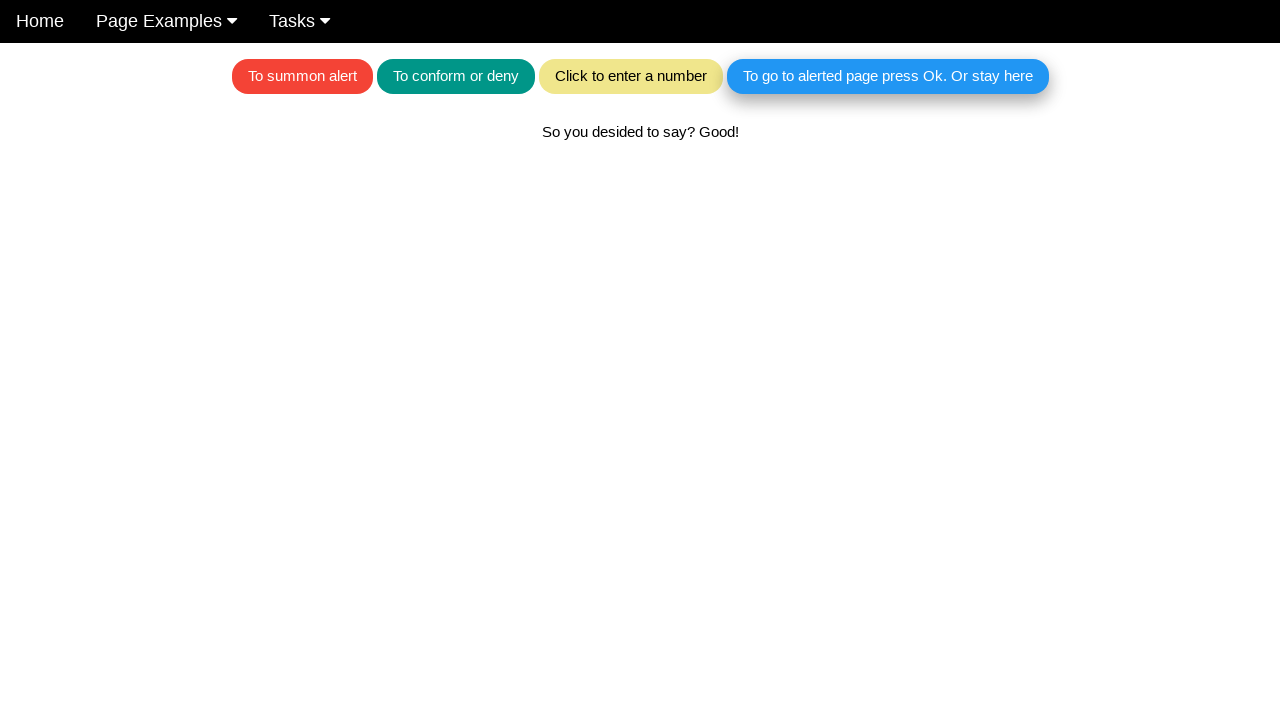

Verified confirmation text matches expected value
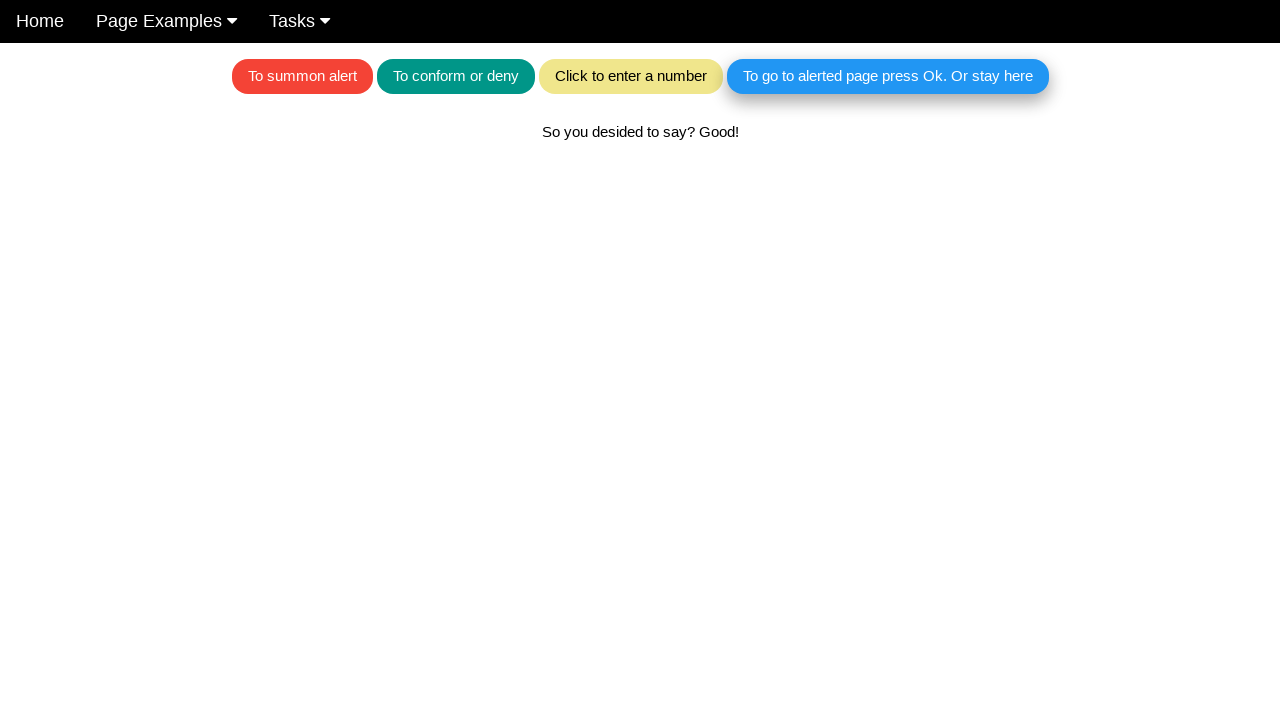

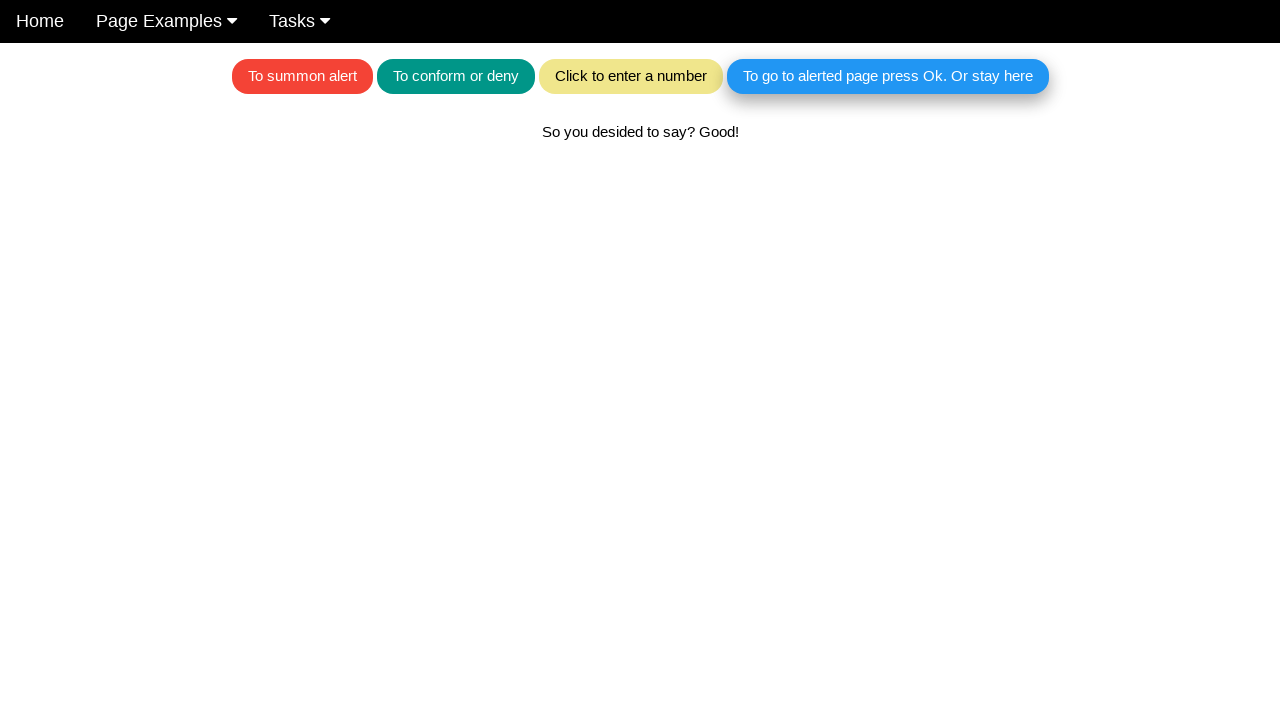